Tests that a text input field accepts and retains input by entering 'Hello World' and verifying the field value

Starting URL: https://seleniumbase.io/demo_page

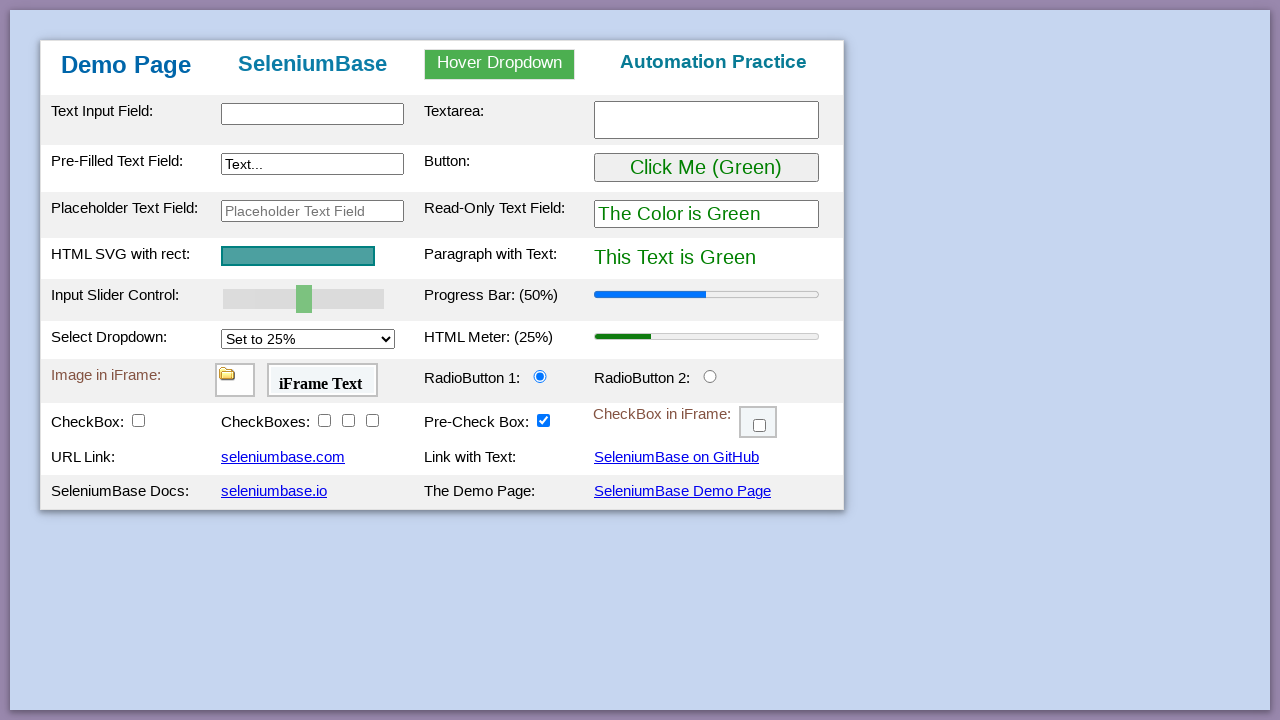

Entered 'Hello World' into the text input field on #myTextInput
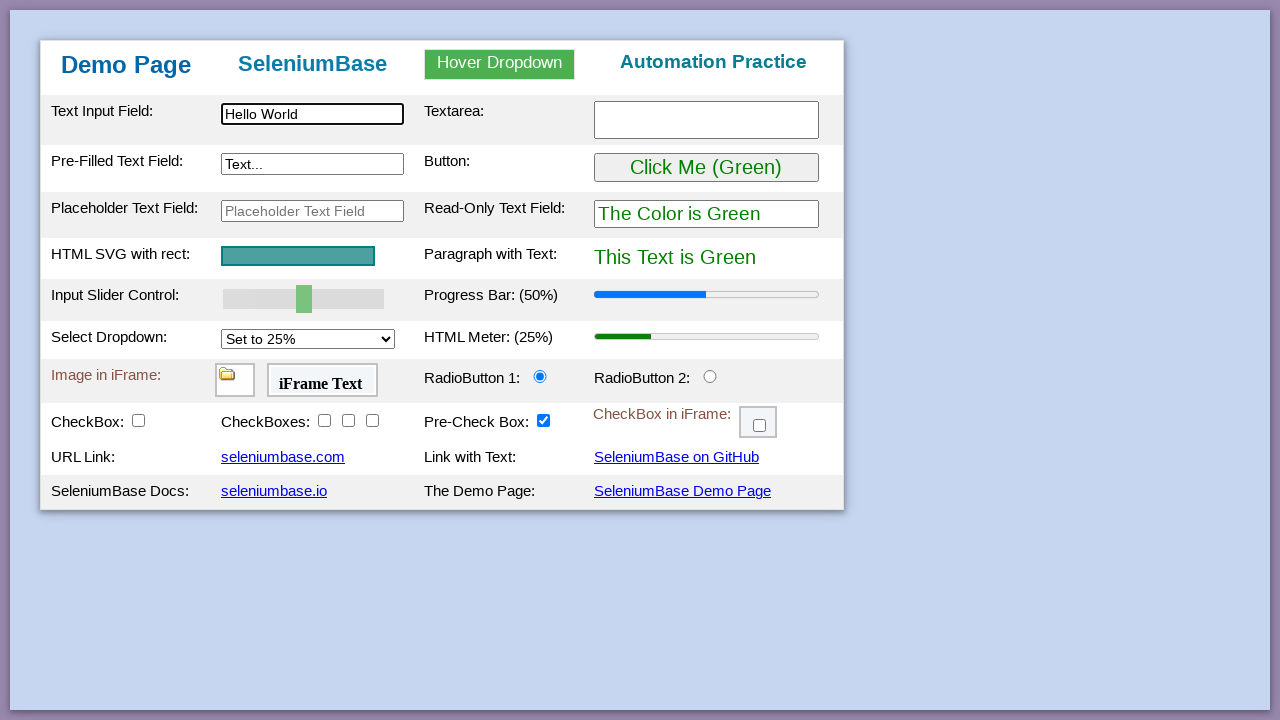

Verified that the text input field contains 'Hello World'
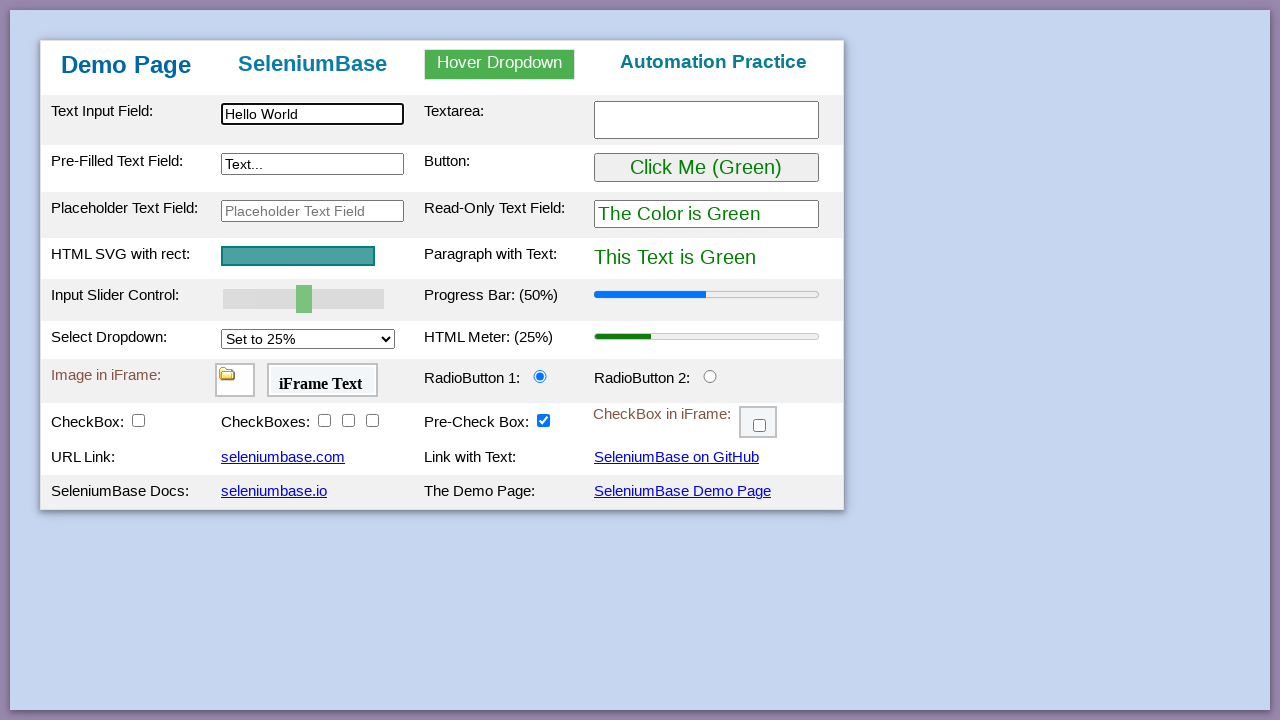

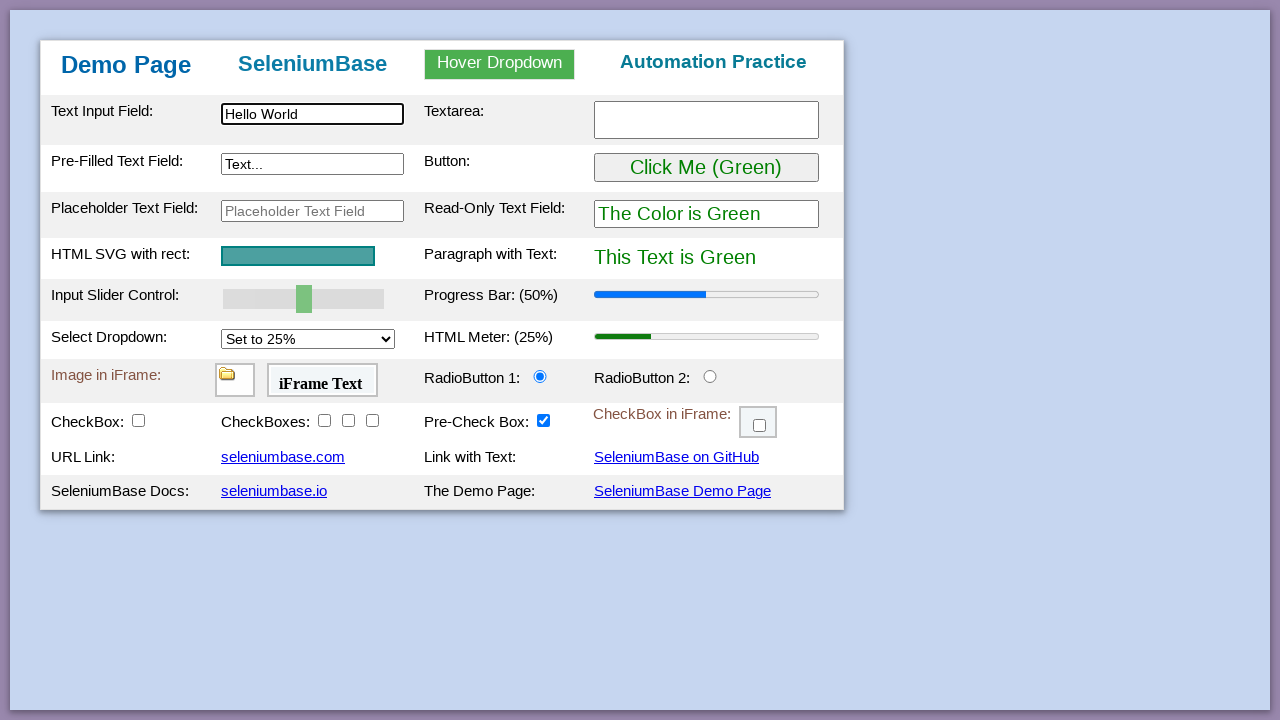